Tests login form validation by attempting to log in with incorrect credentials and verifying the error message is displayed

Starting URL: https://automationexercise.com/

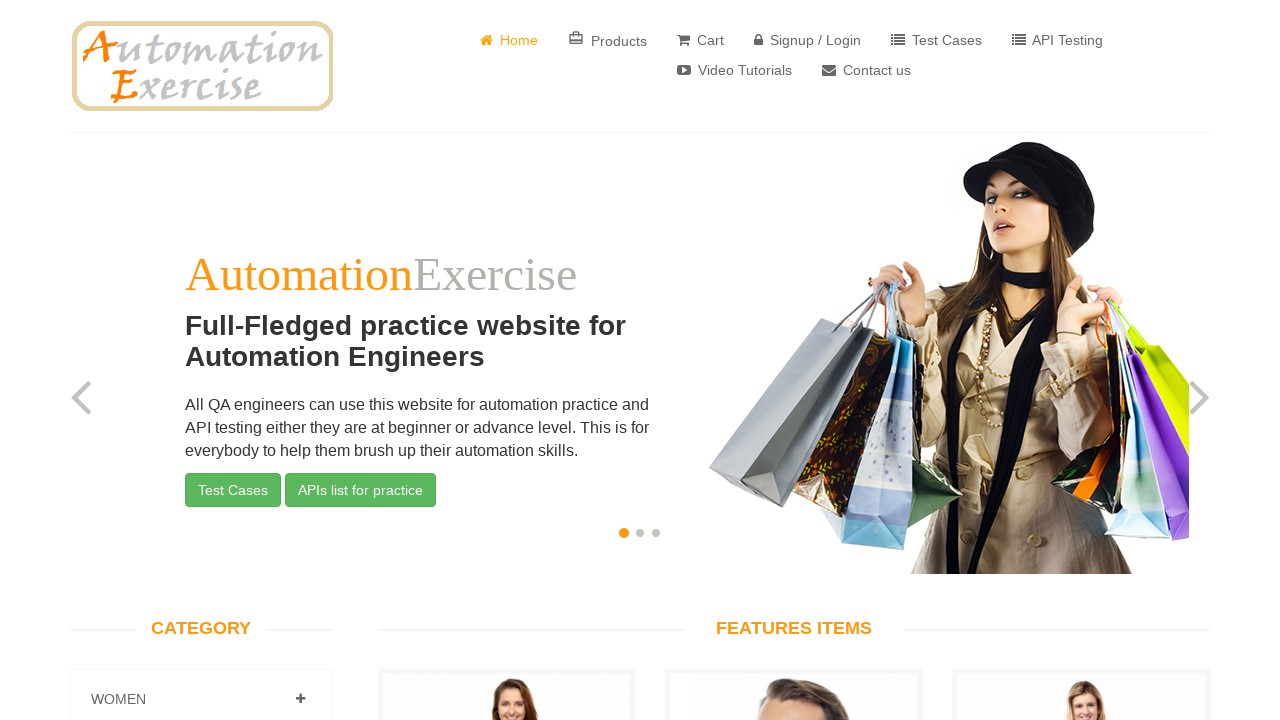

Clicked on Signup / Login link at (808, 40) on a:has-text('Signup / Login')
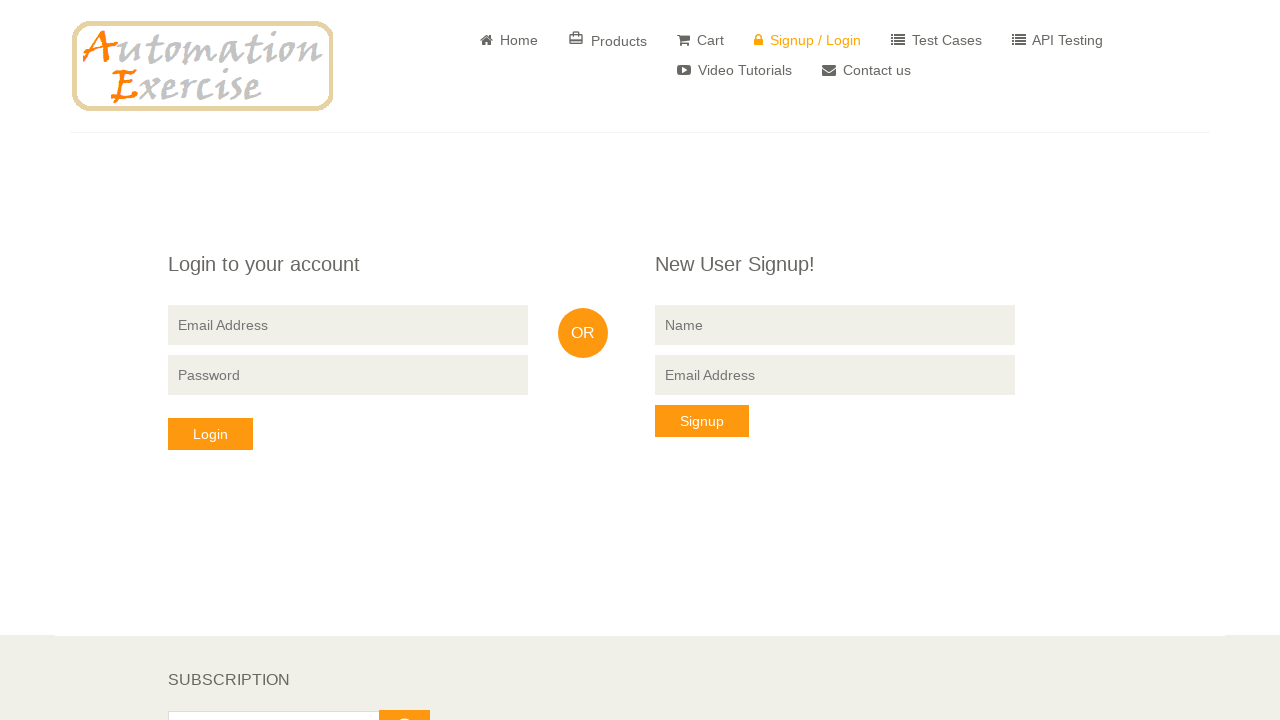

Filled email field with incorrect email address on form >> internal:has-text="Login"i >> internal:attr=[placeholder="Email Address"
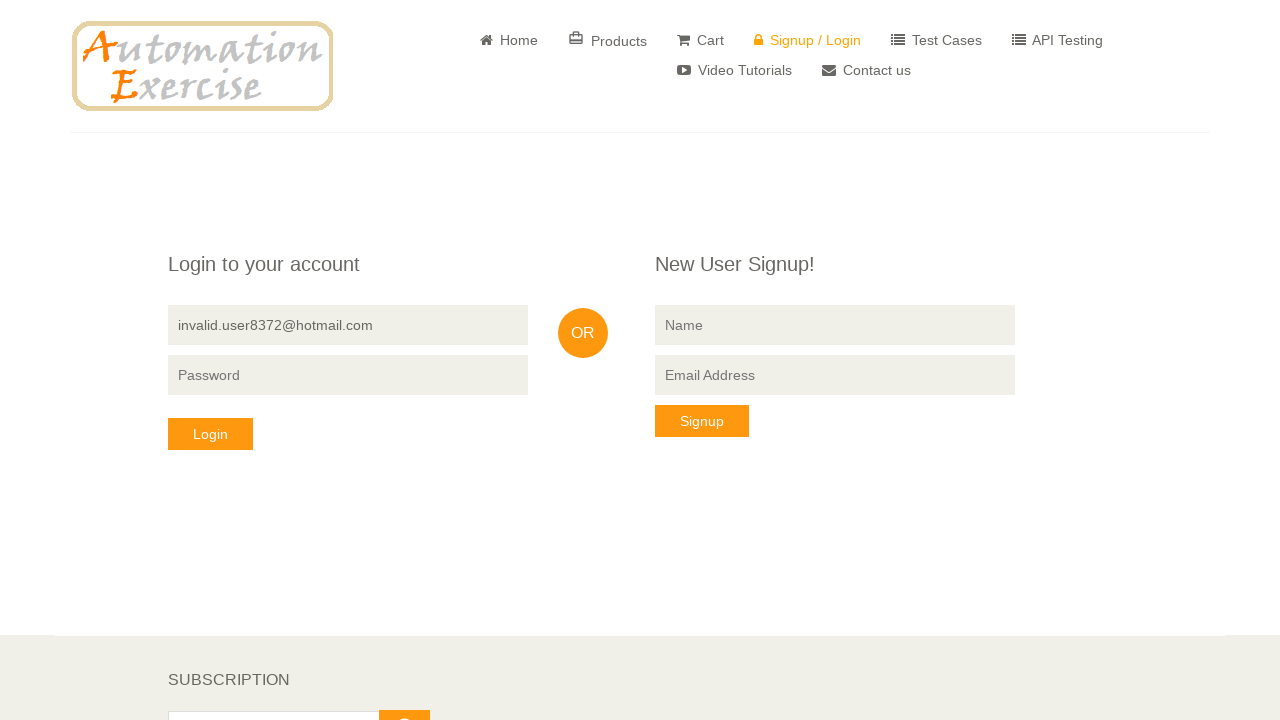

Filled password field with incorrect password on input[placeholder='Password']
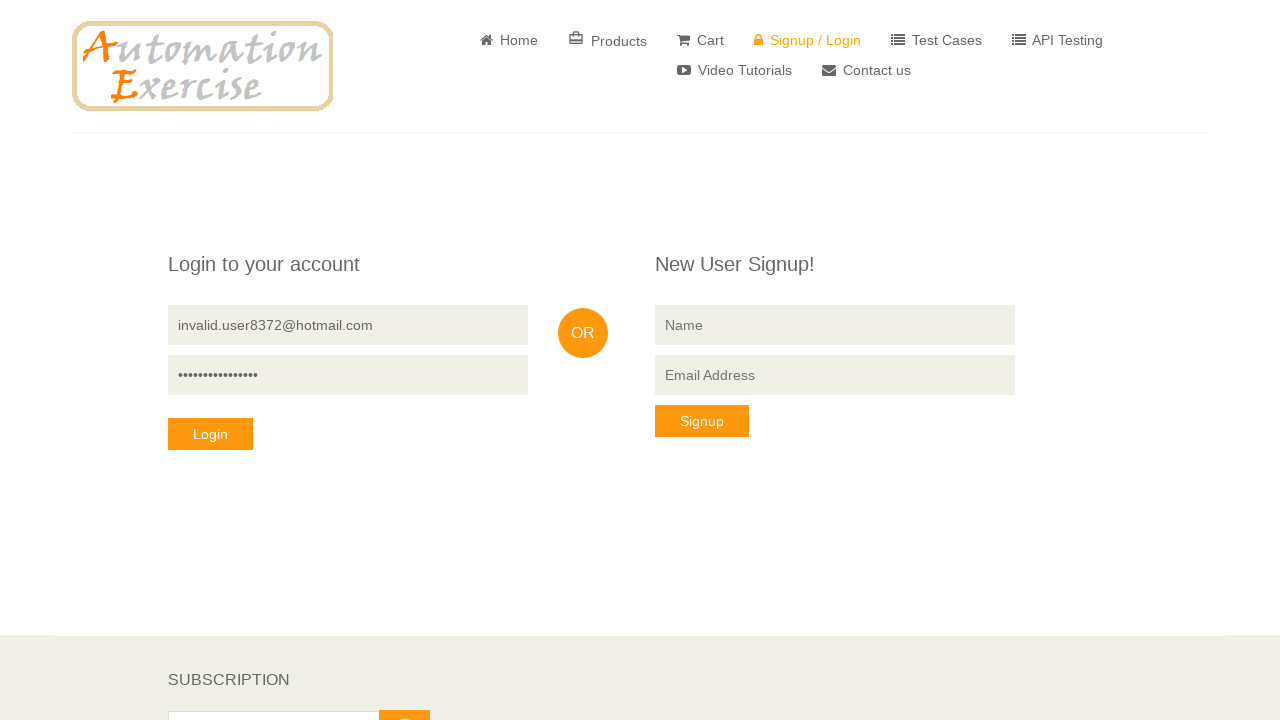

Clicked Login button to attempt login with incorrect credentials at (210, 434) on button:has-text('Login')
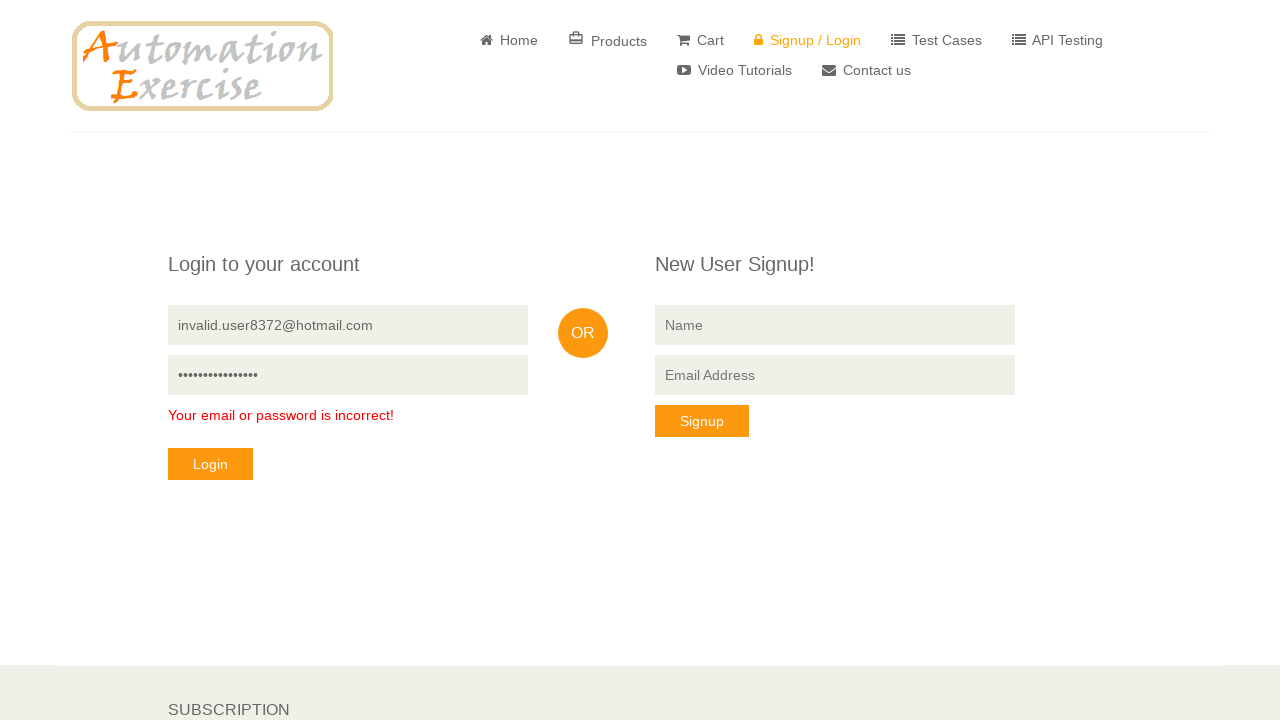

Error message 'Your email or password is incorrect!' appeared, verifying form validation
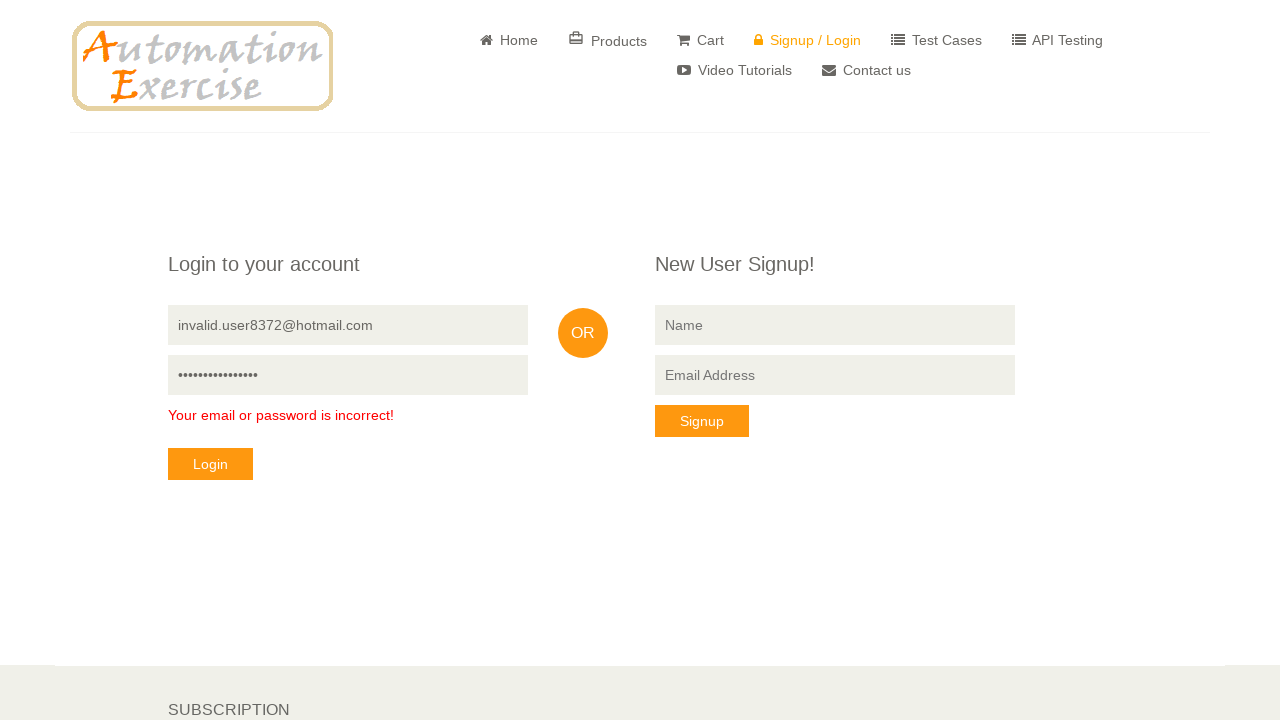

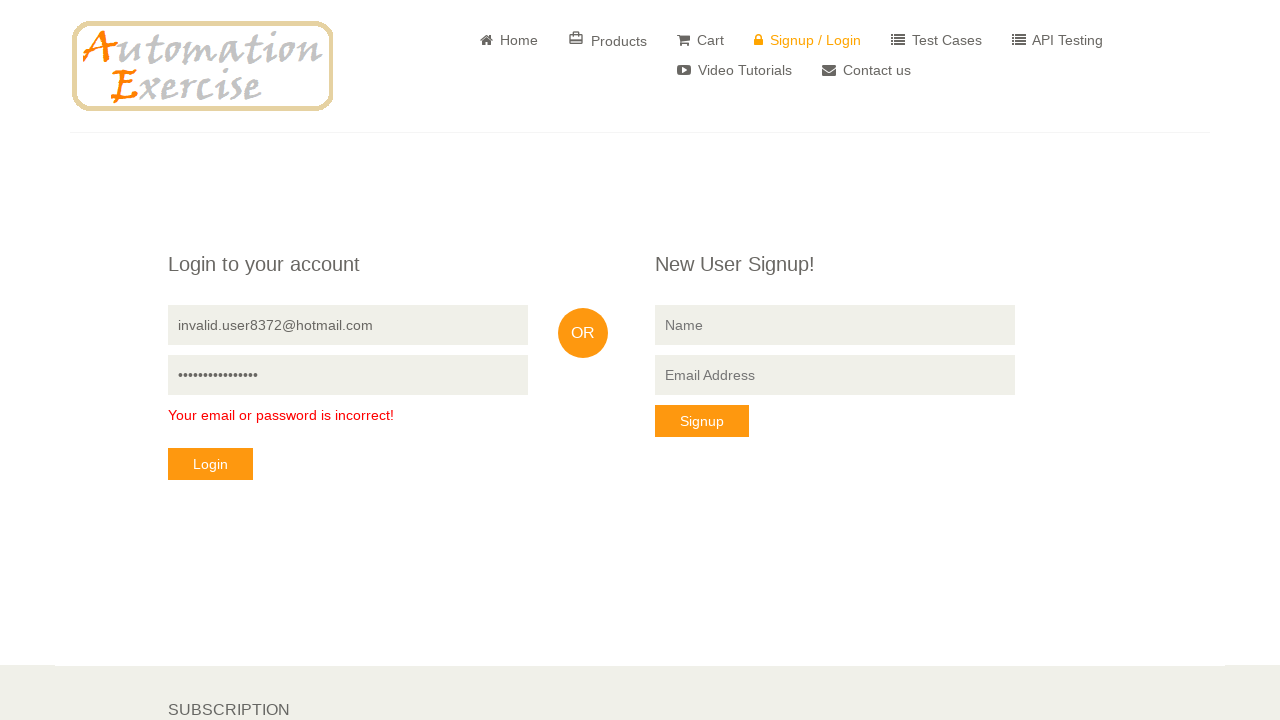